Tests handling a JavaScript confirm dialog by clicking a button to trigger it and dismissing (clicking Cancel).

Starting URL: https://the-internet.herokuapp.com/javascript_alerts

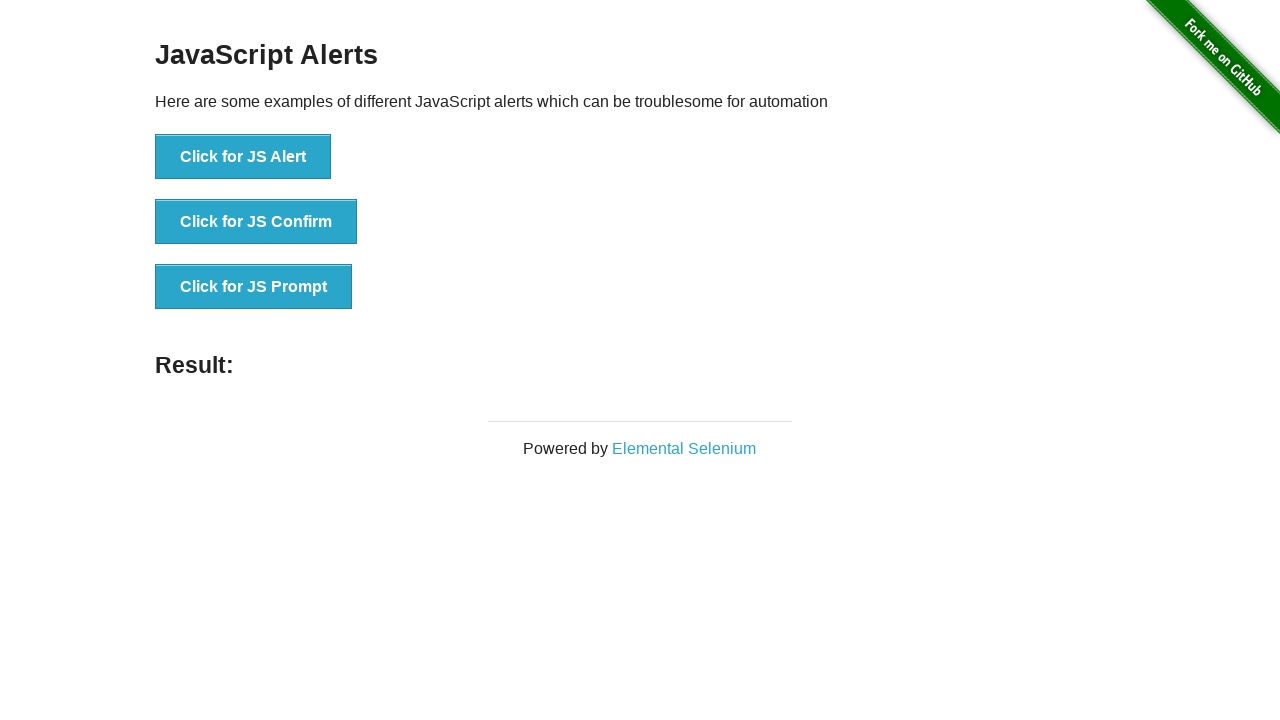

Set up dialog handler to dismiss confirm alerts
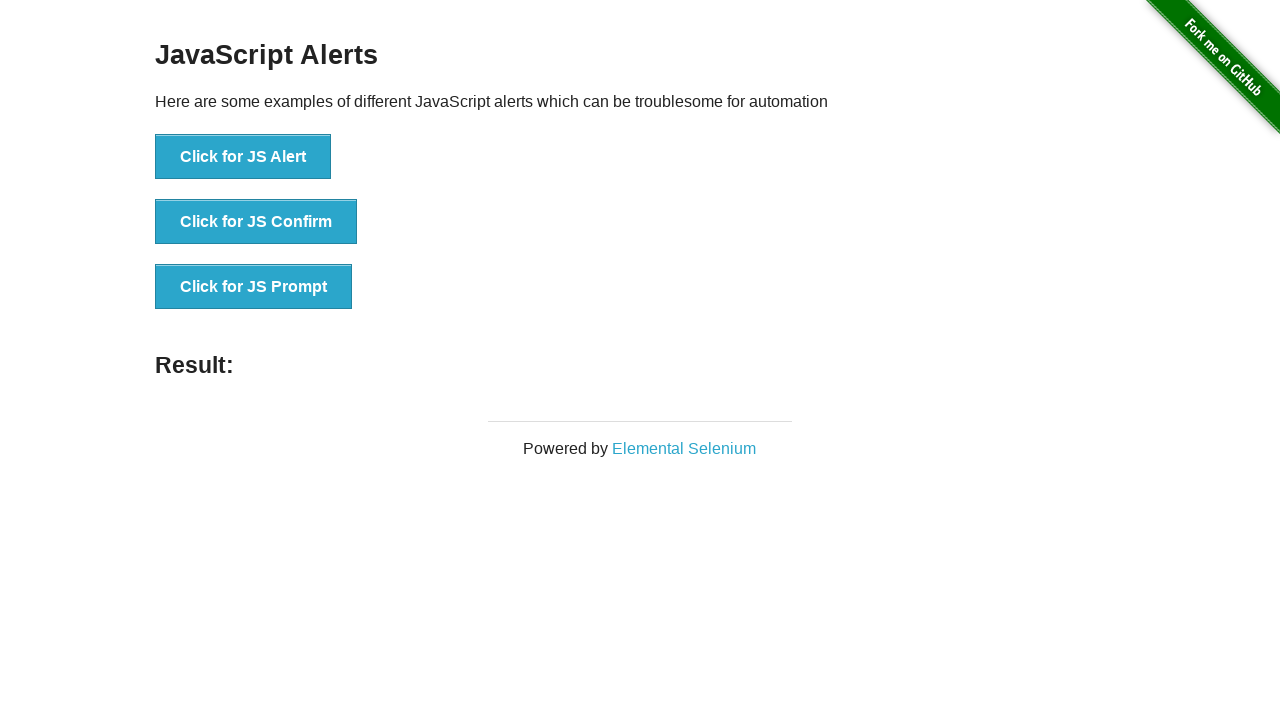

Clicked 'Click for JS Confirm' button to trigger confirm dialog at (256, 222) on text=Click for JS Confirm
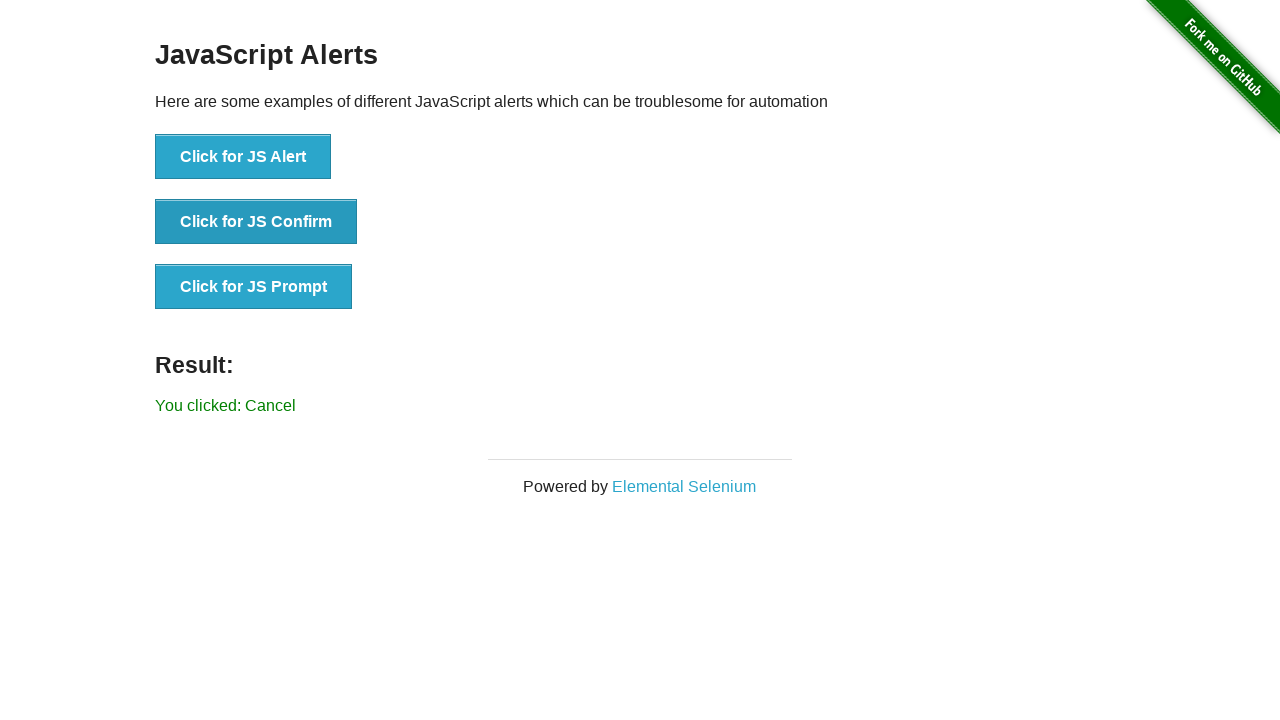

Confirm dialog was dismissed and result element appeared
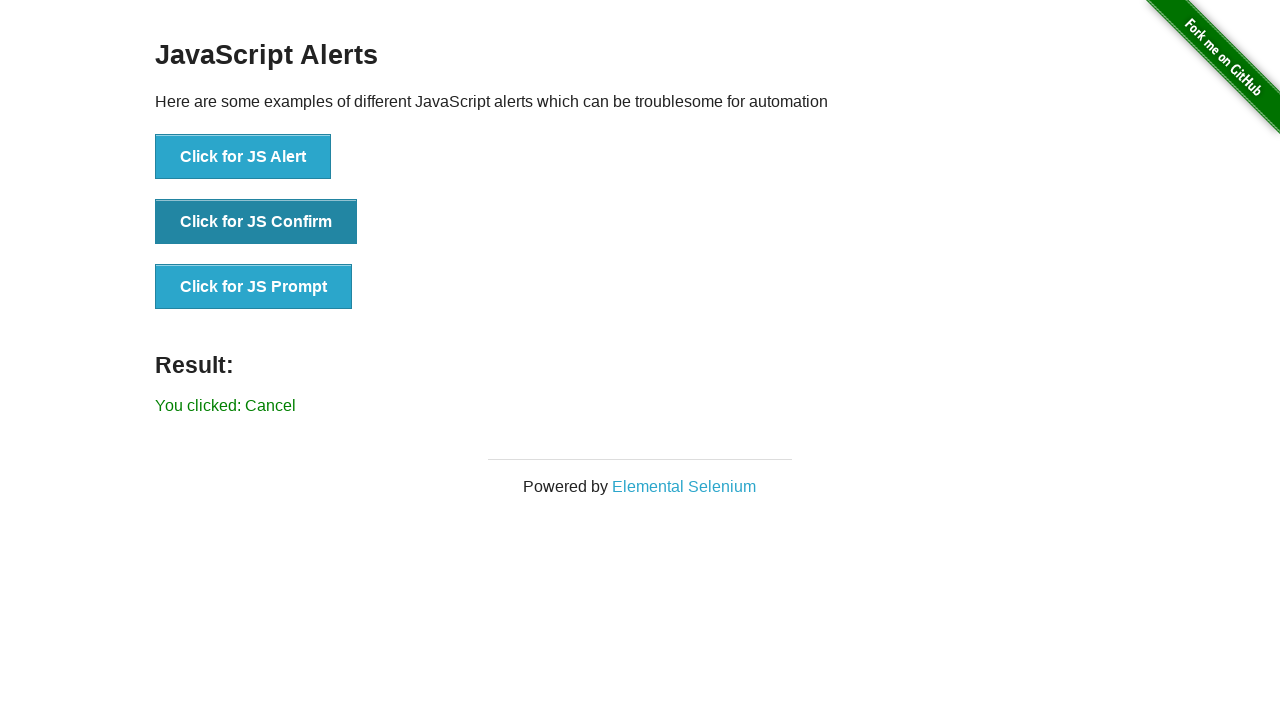

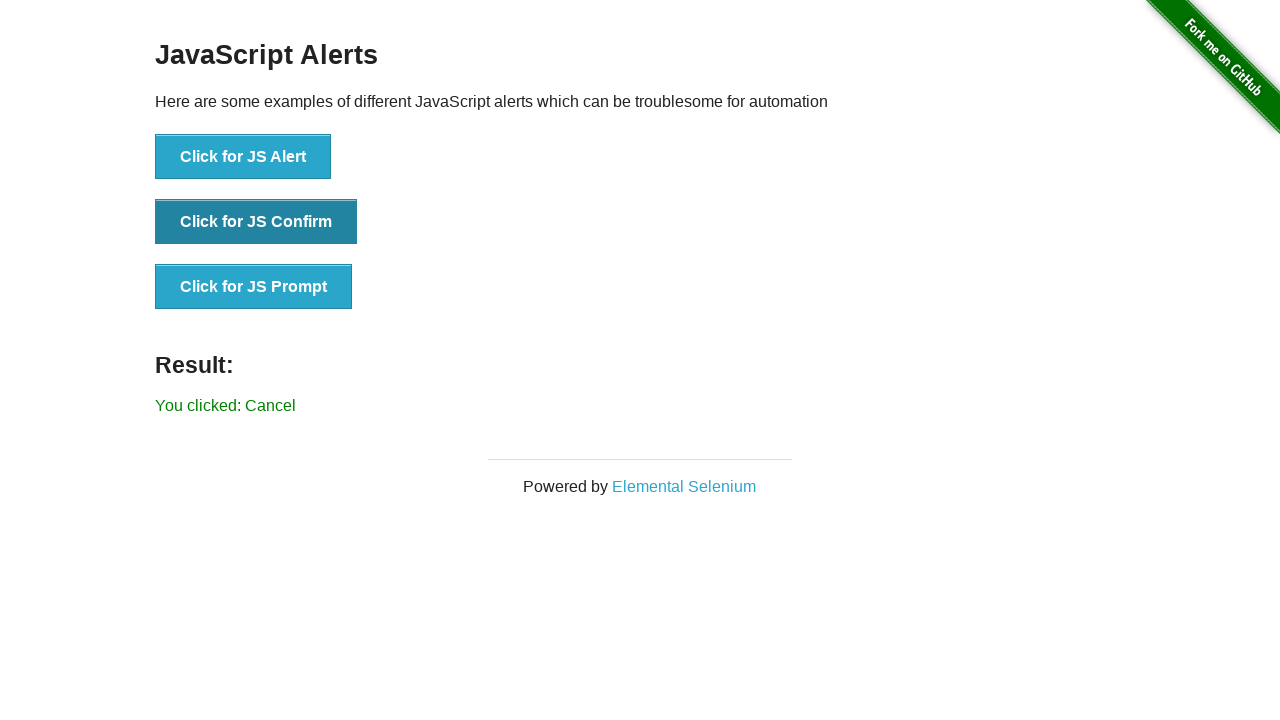